Tests the Redmine roadmap page by navigating to the roadmap section, configuring tracker filters, toggling the subprojects checkbox, and applying the filters to display the path task list.

Starting URL: https://www.redmine.org/

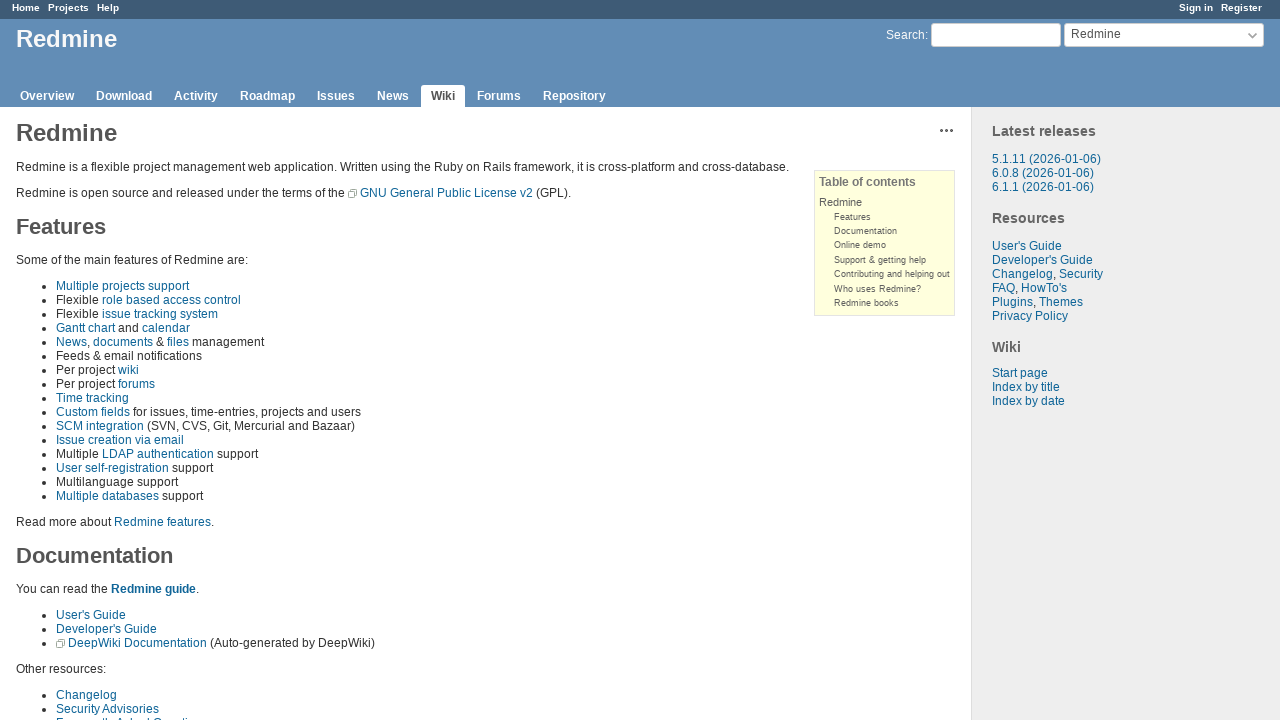

Clicked on the Roadmap link in the header at (268, 96) on #header .roadmap
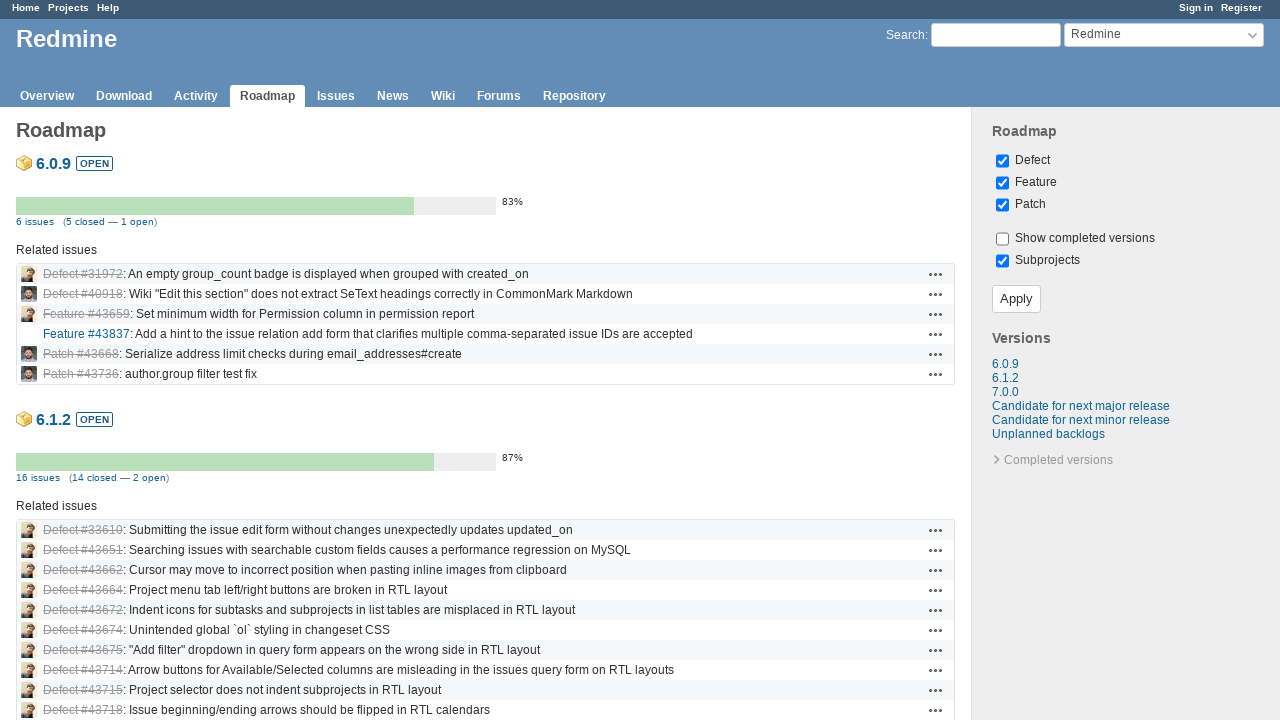

Navigated to the roadmap page
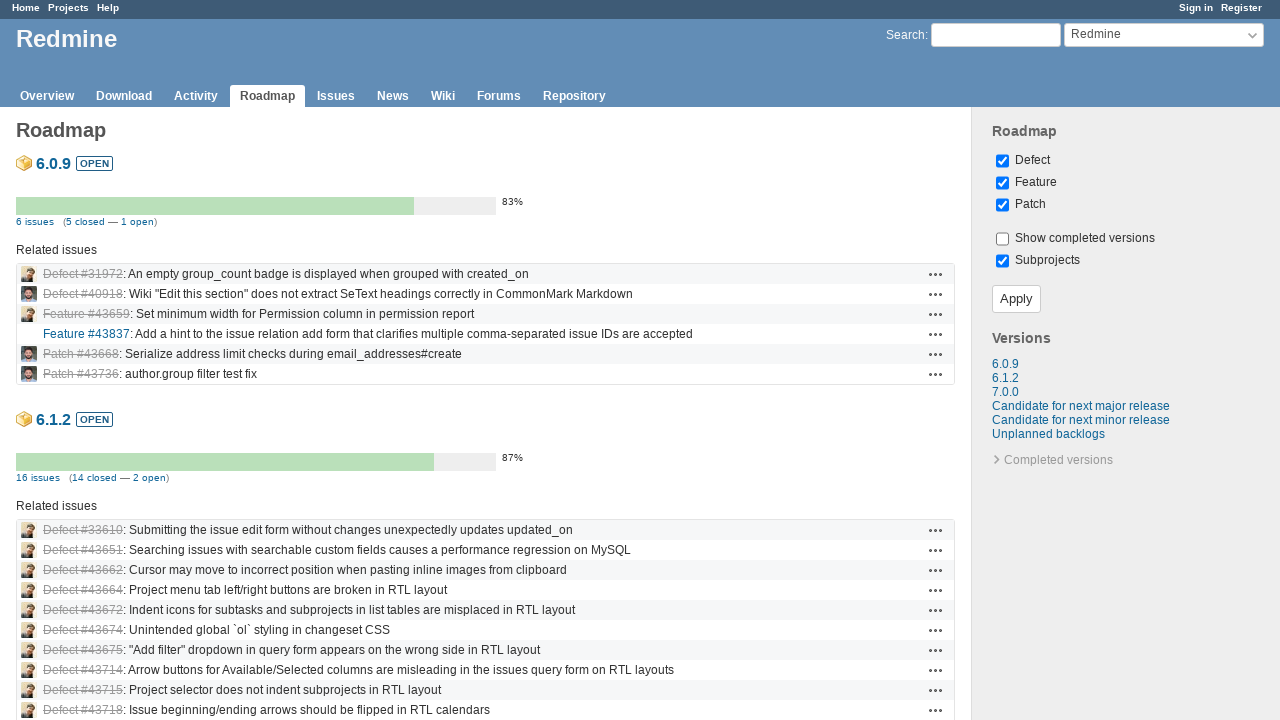

Clicked the first tracker checkbox at (1002, 161) on [name*='tracker'] >> nth=0
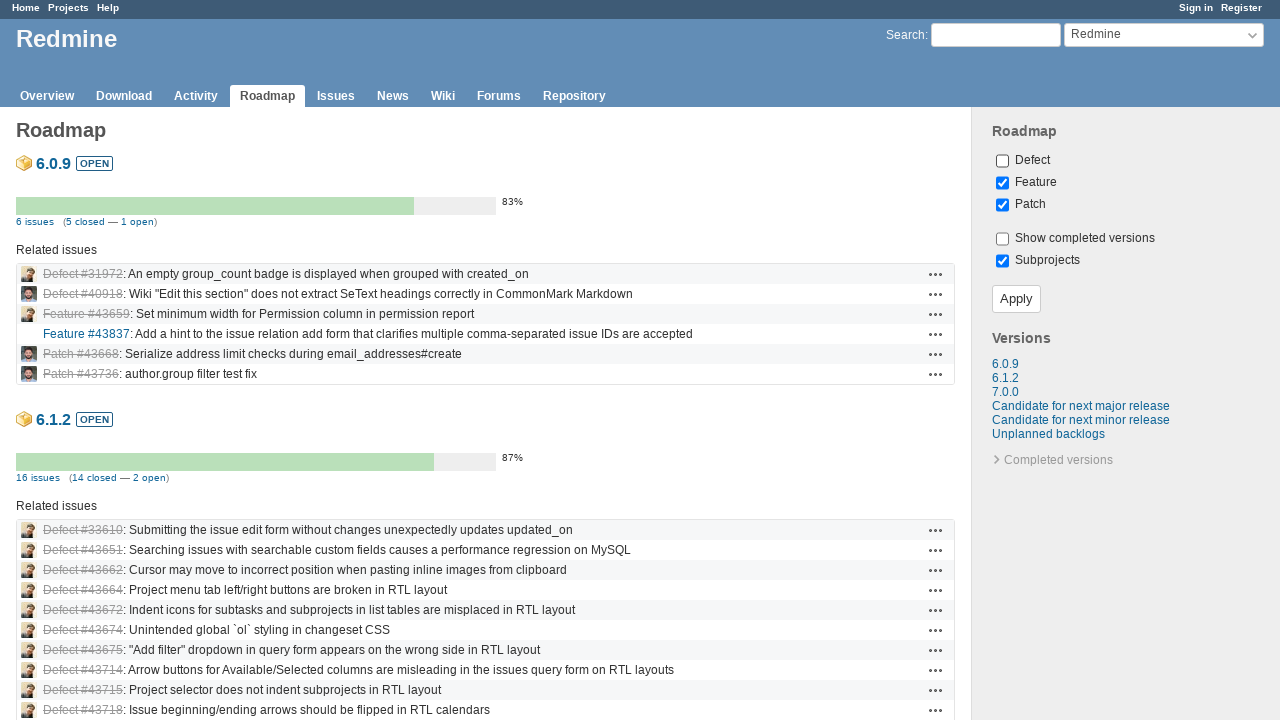

Selected tracker with value 2 at (1002, 183) on input[value='2']
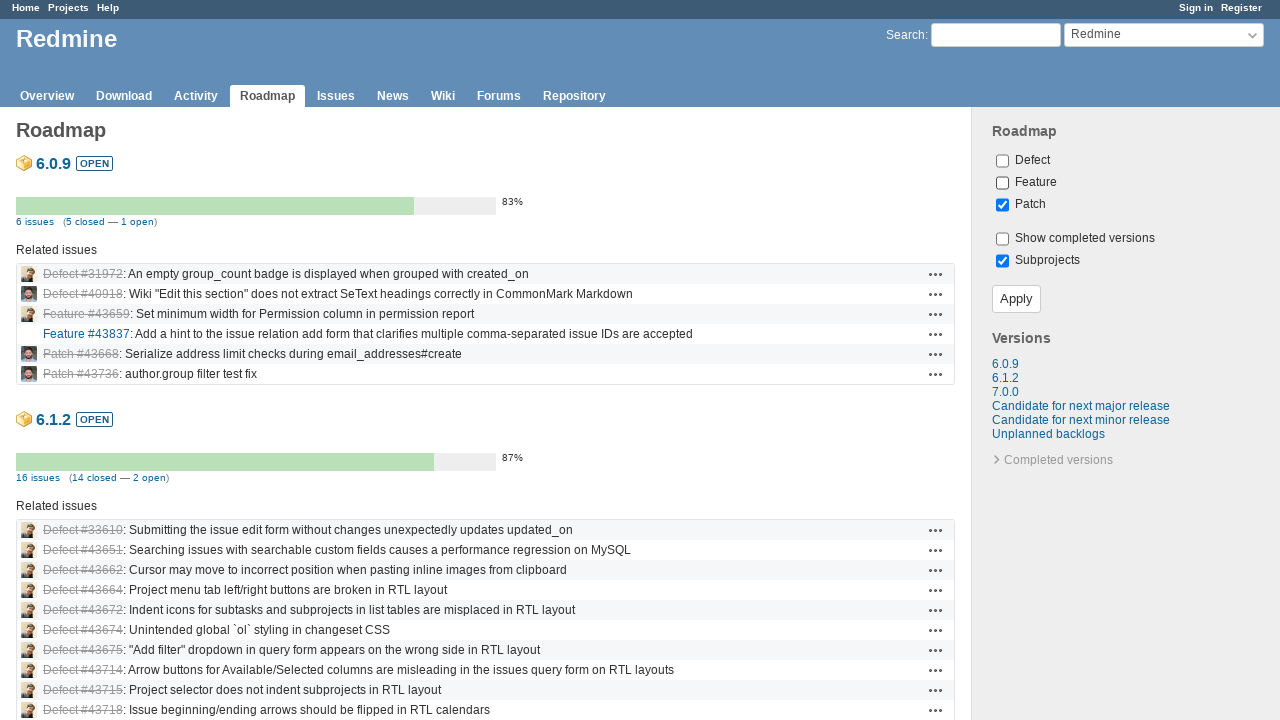

Toggled the 'with subprojects' checkbox at (1002, 261) on #with_subprojects[type='checkbox']
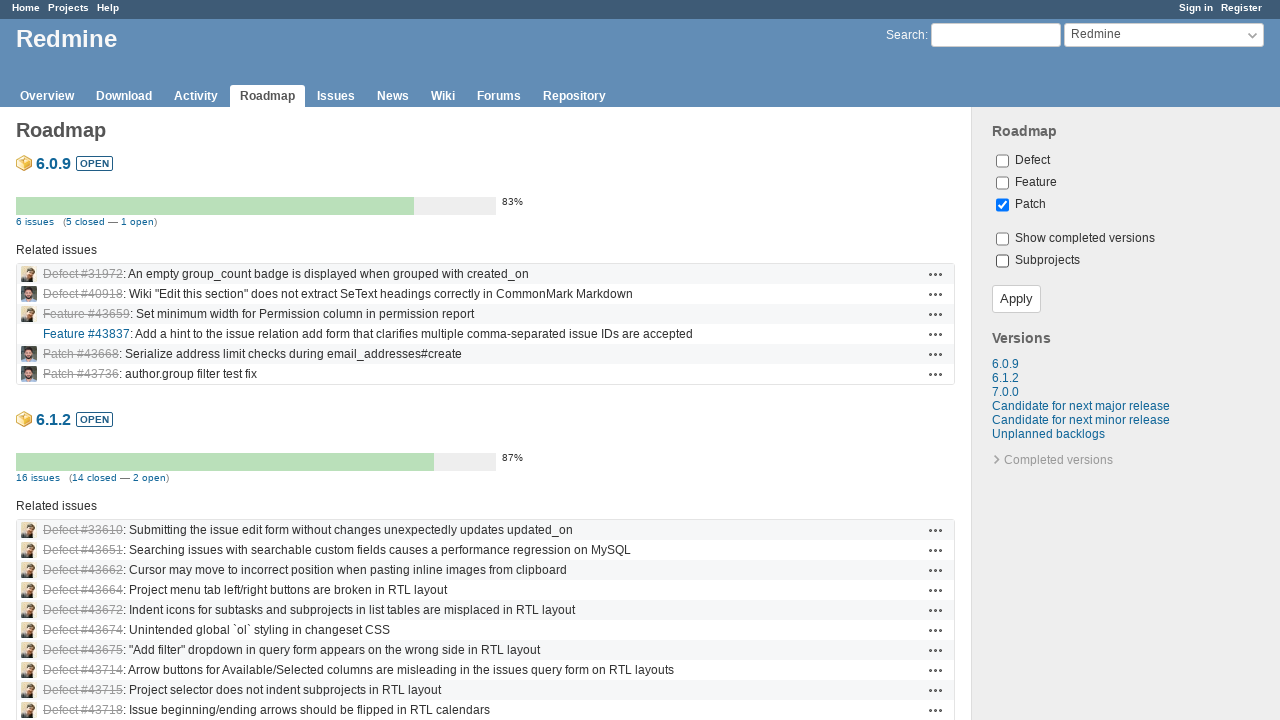

Clicked the apply/submit button to filter the roadmap at (1016, 299) on .button-small
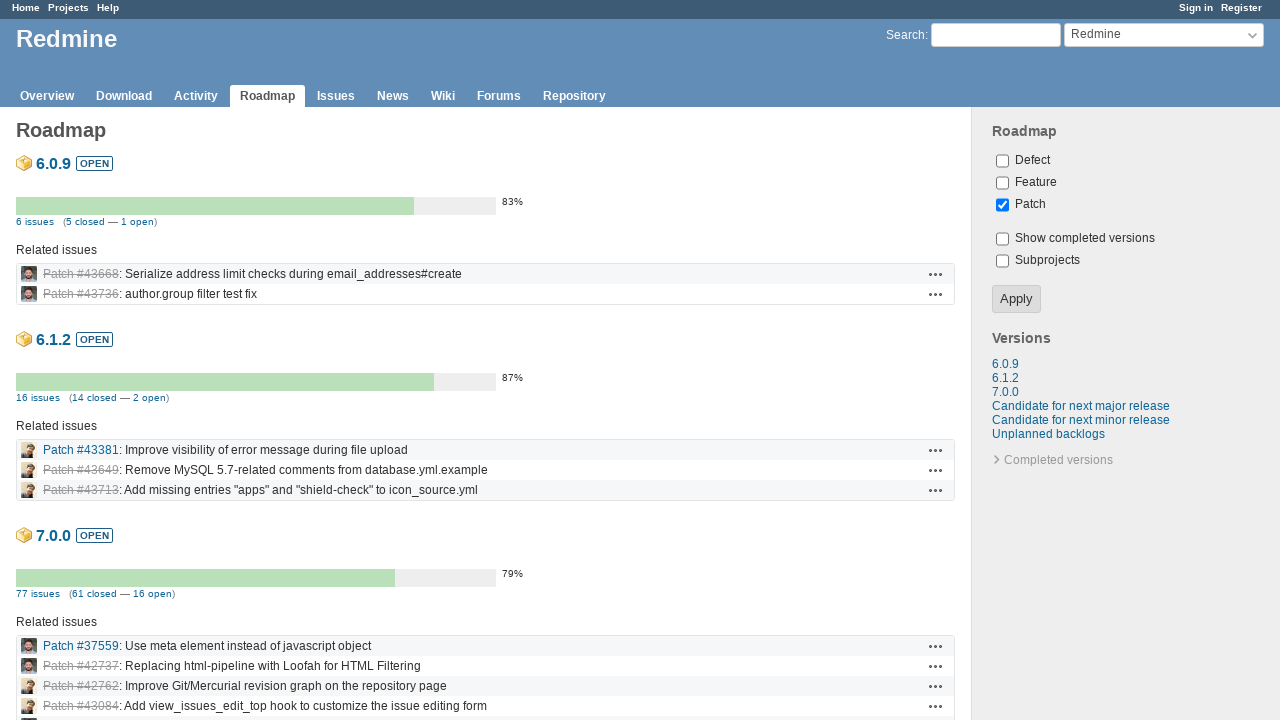

Path task list loaded and displayed on the roadmap page
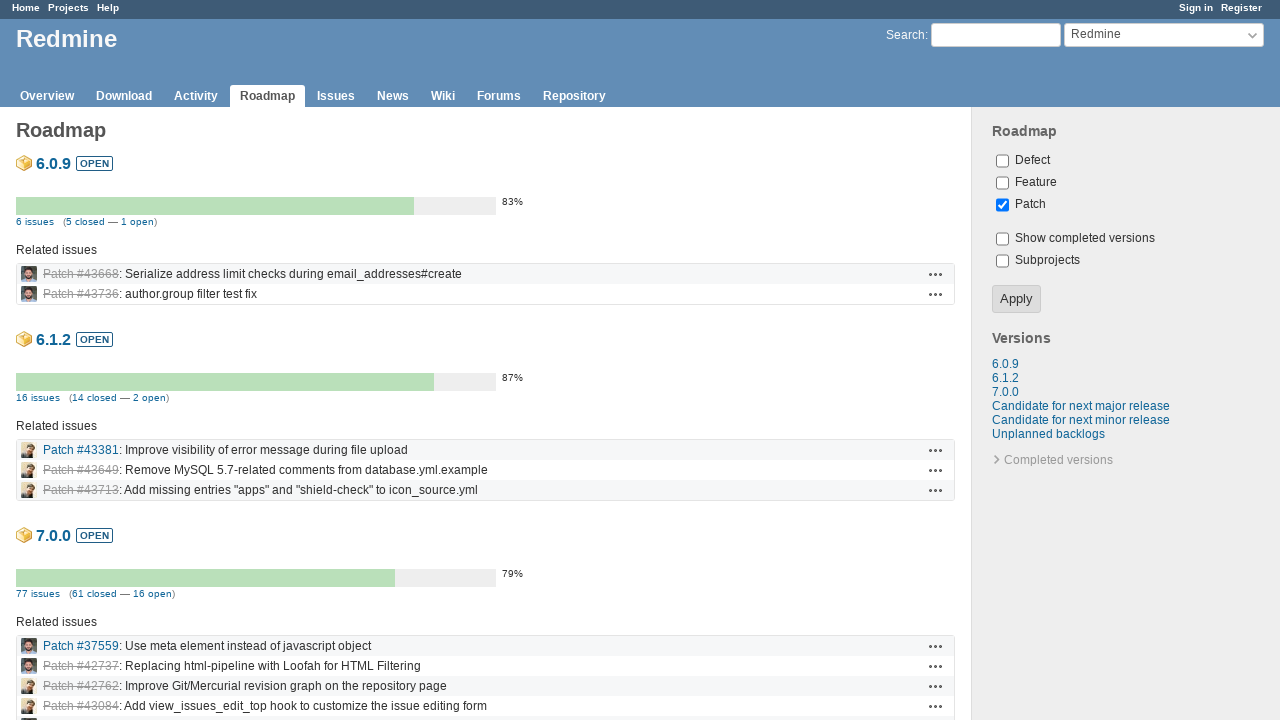

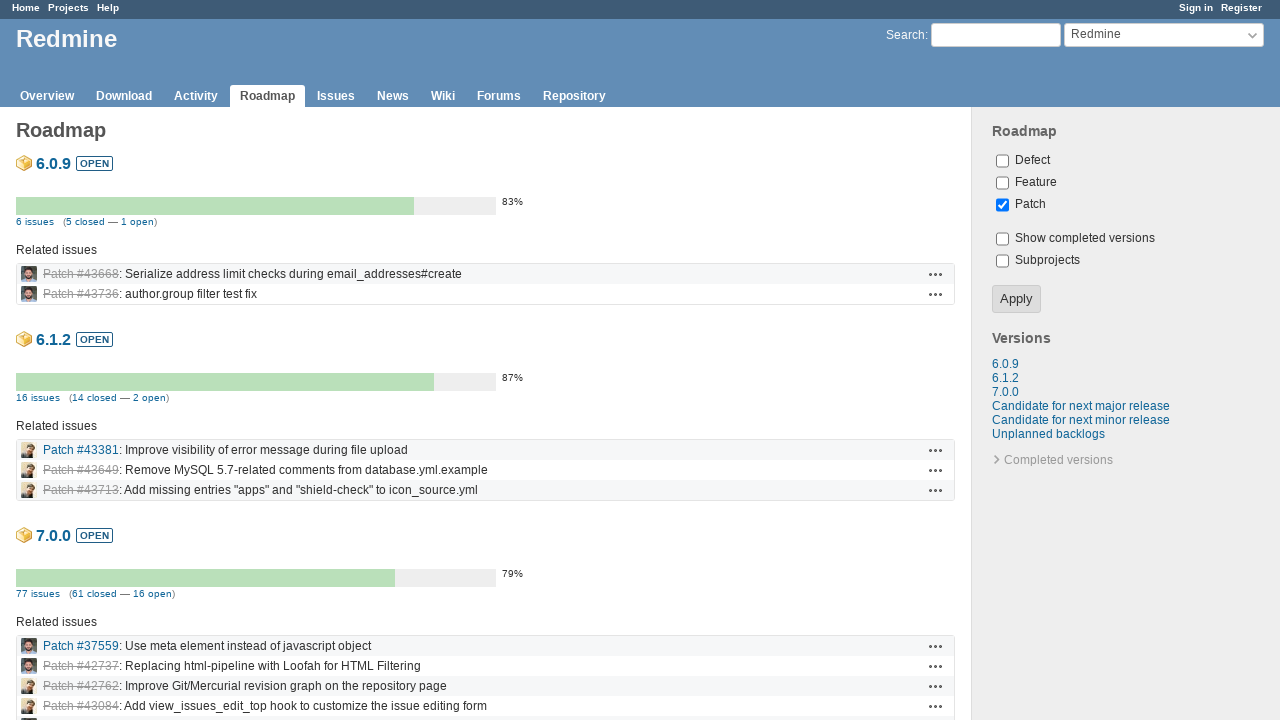